Tests a simple form by filling in first name, last name, city, and country fields using different locator strategies, then submits the form

Starting URL: http://suninjuly.github.io/simple_form_find_task.html

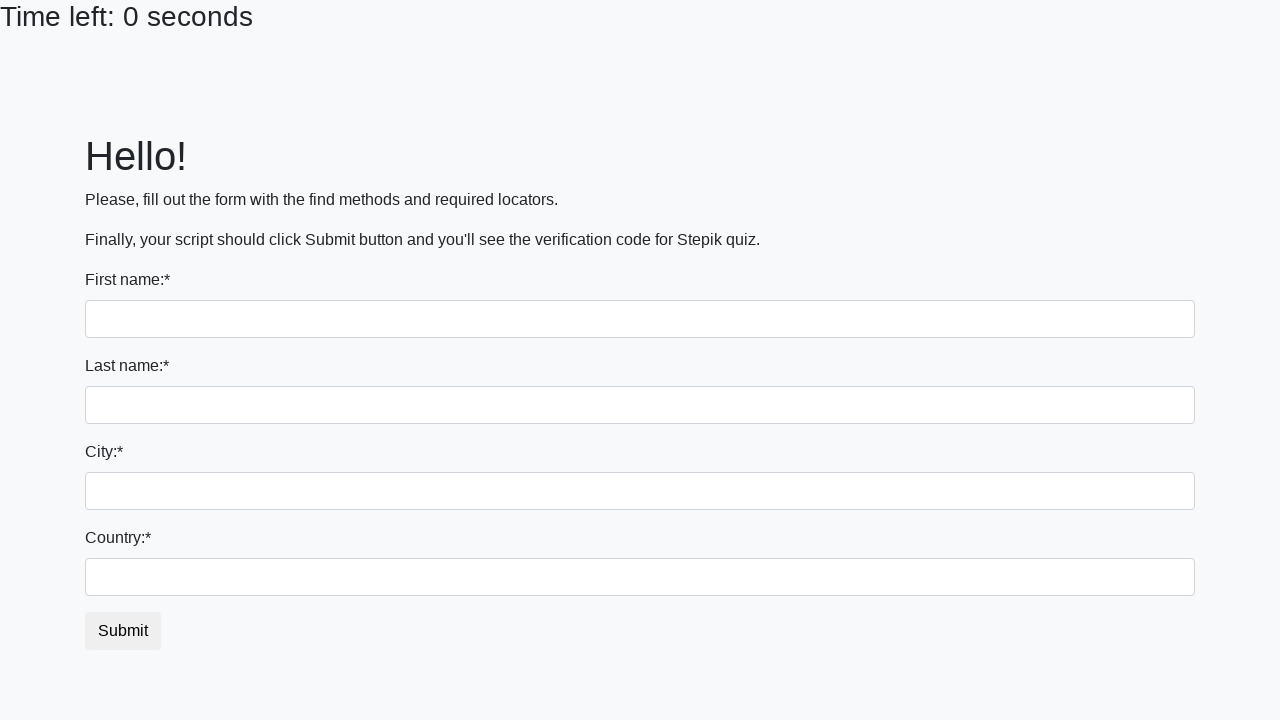

Filled first name field with 'Ivan' on input >> nth=0
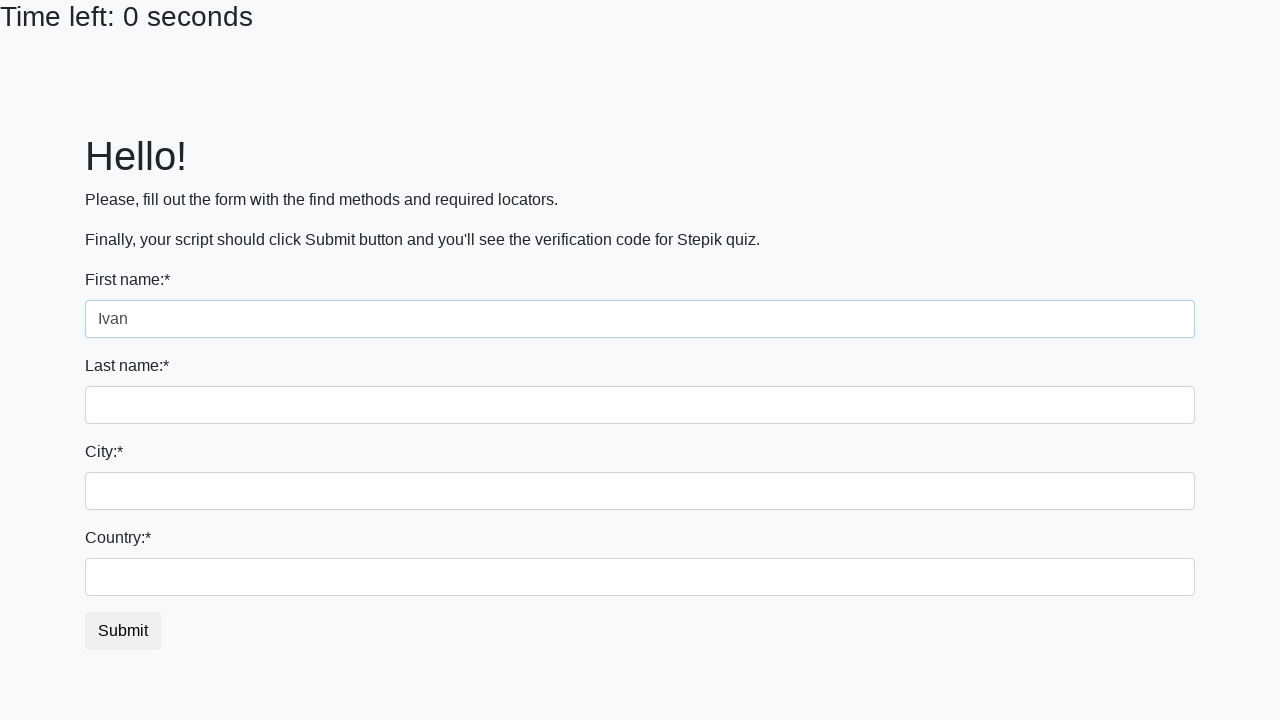

Filled last name field with 'Petrov' on input[name='last_name']
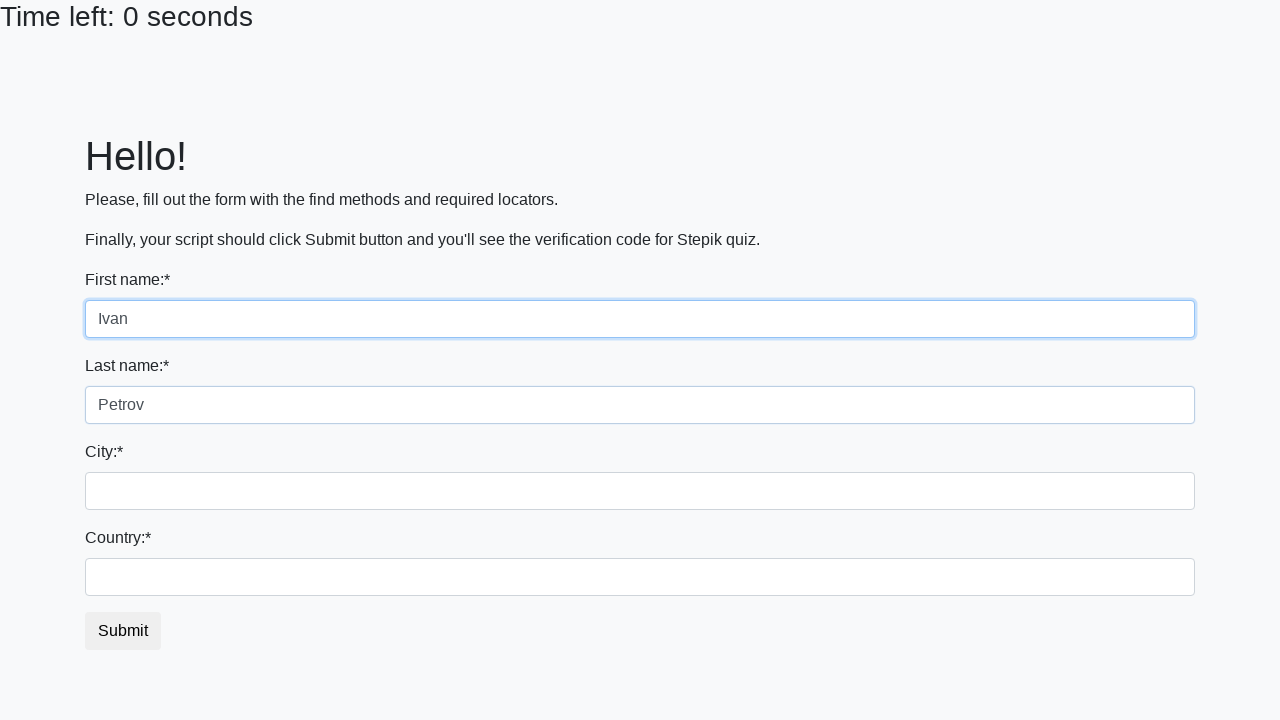

Filled city field with 'Smolensk' on .city
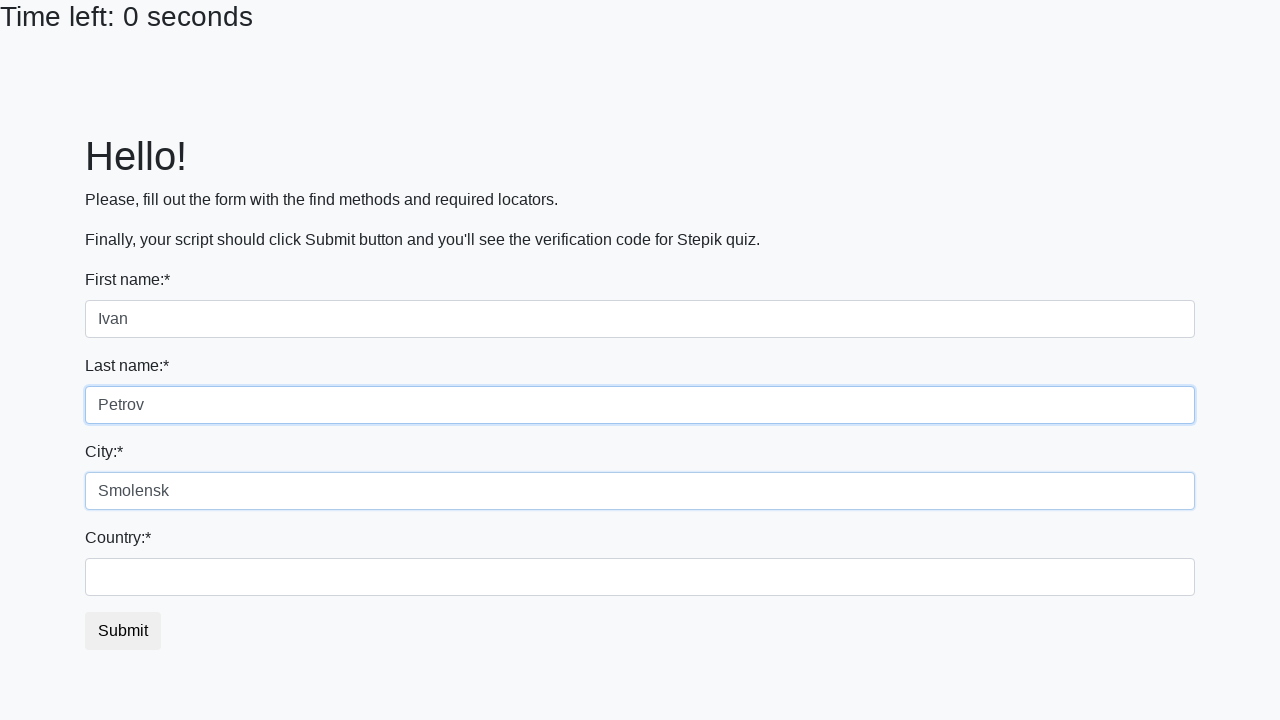

Filled country field with 'Russia' on #country
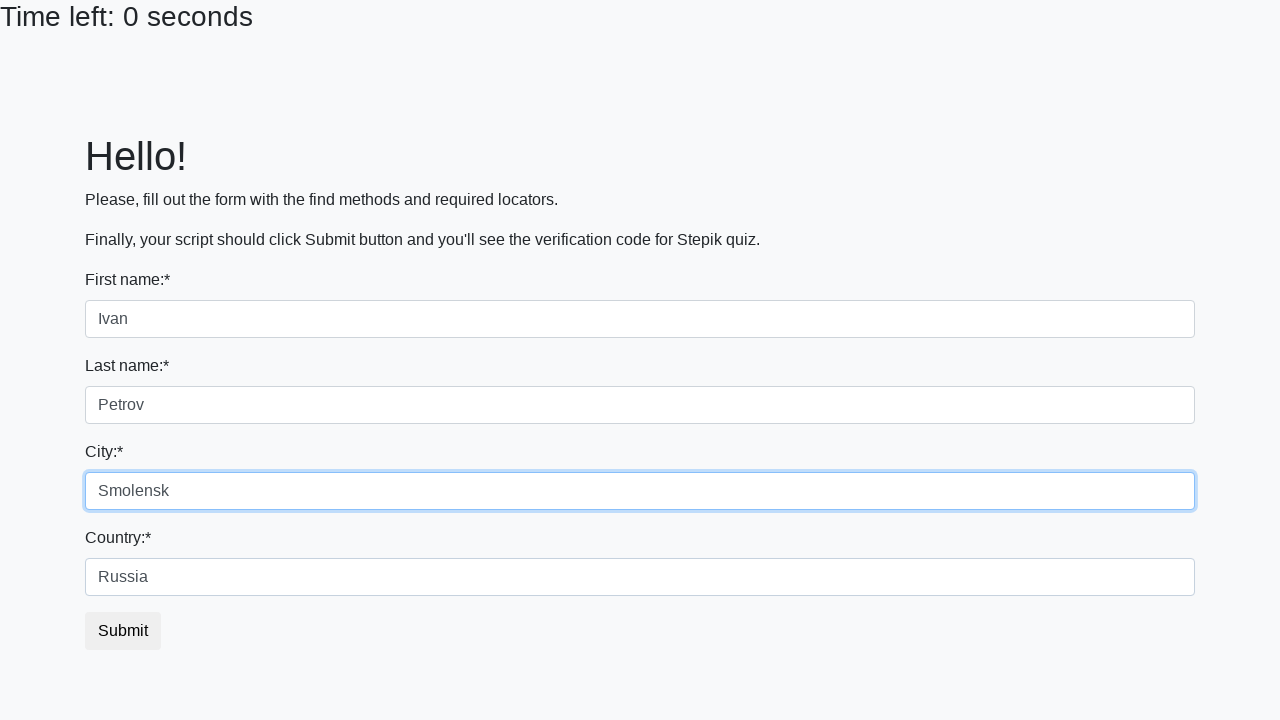

Clicked submit button to submit the form at (123, 631) on button.btn
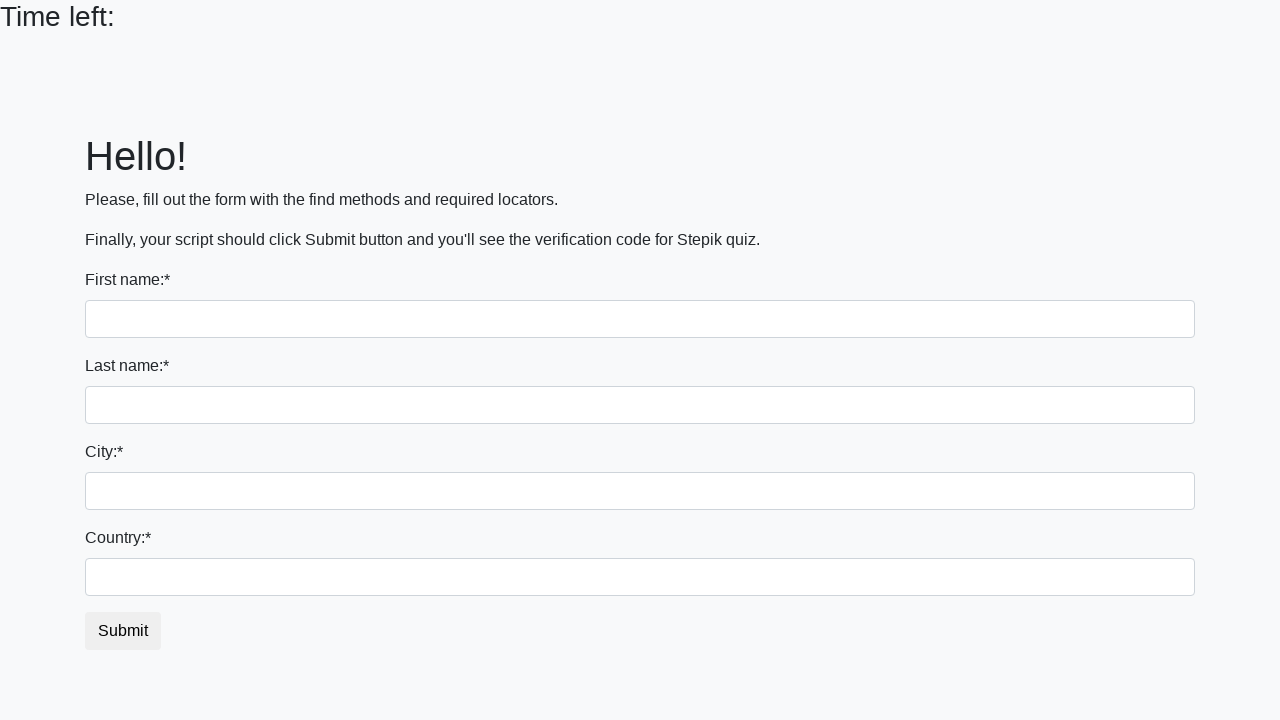

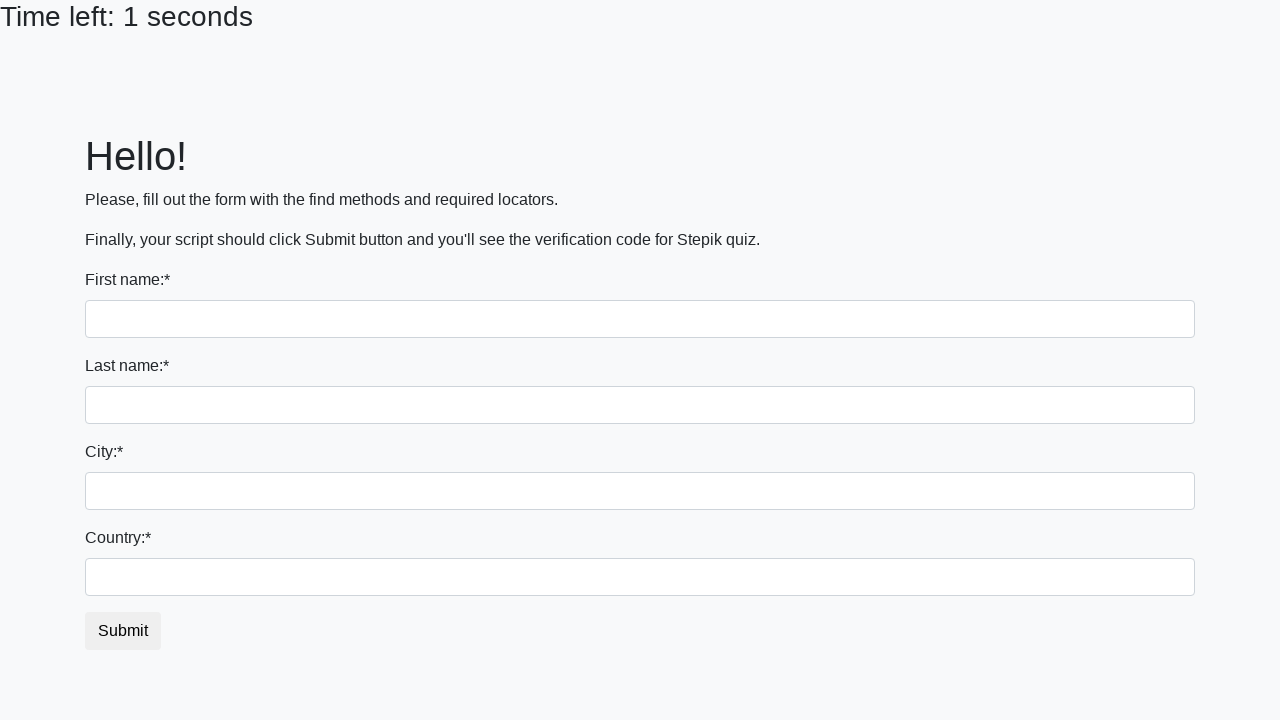